Tests dynamic controls including checkbox removal/addition and input field enable/disable

Starting URL: http://the-internet.herokuapp.com/dynamic_controls

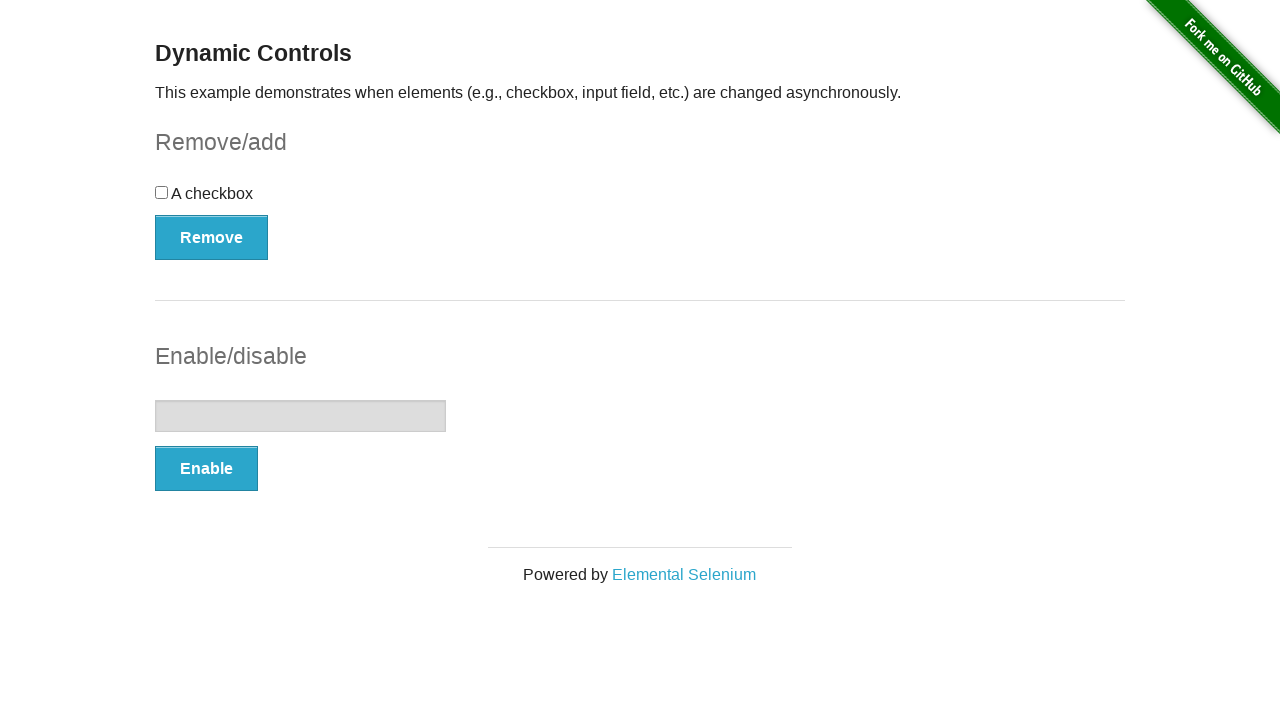

Verified initial checkbox is enabled
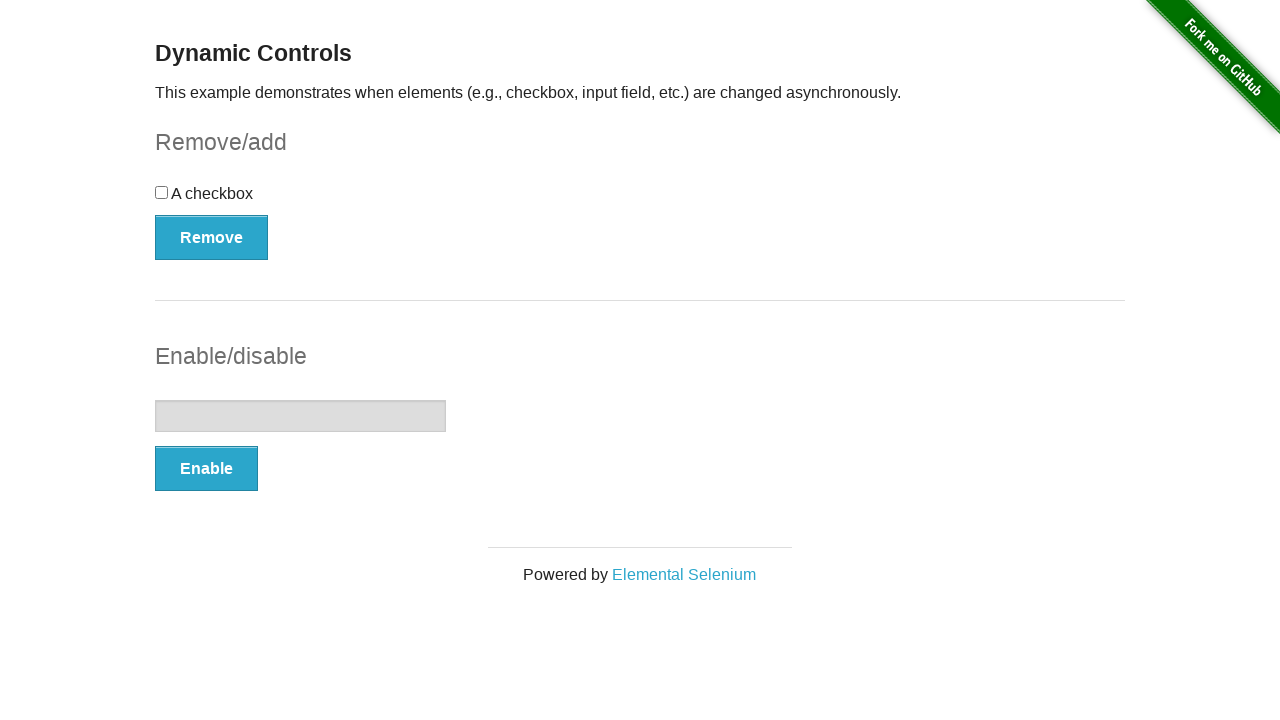

Clicked Remove button to remove checkbox at (212, 237) on xpath=//button[text()='Remove']
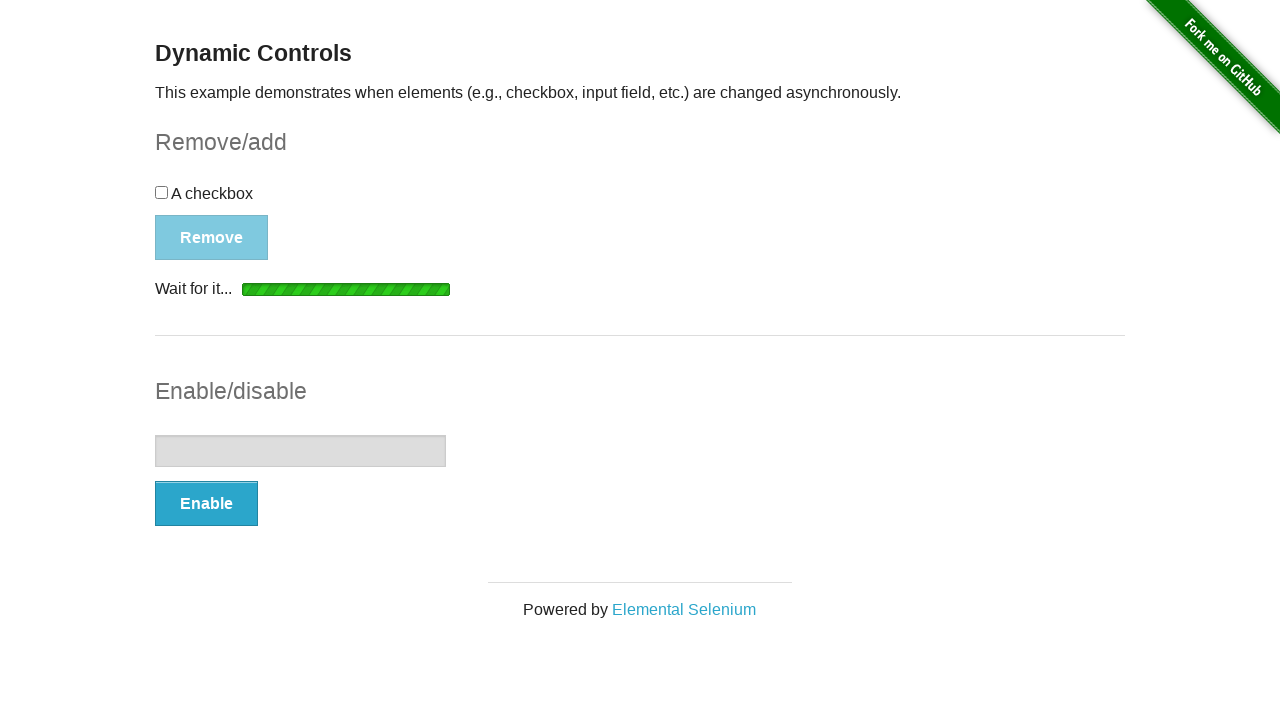

Add button appeared after checkbox removal
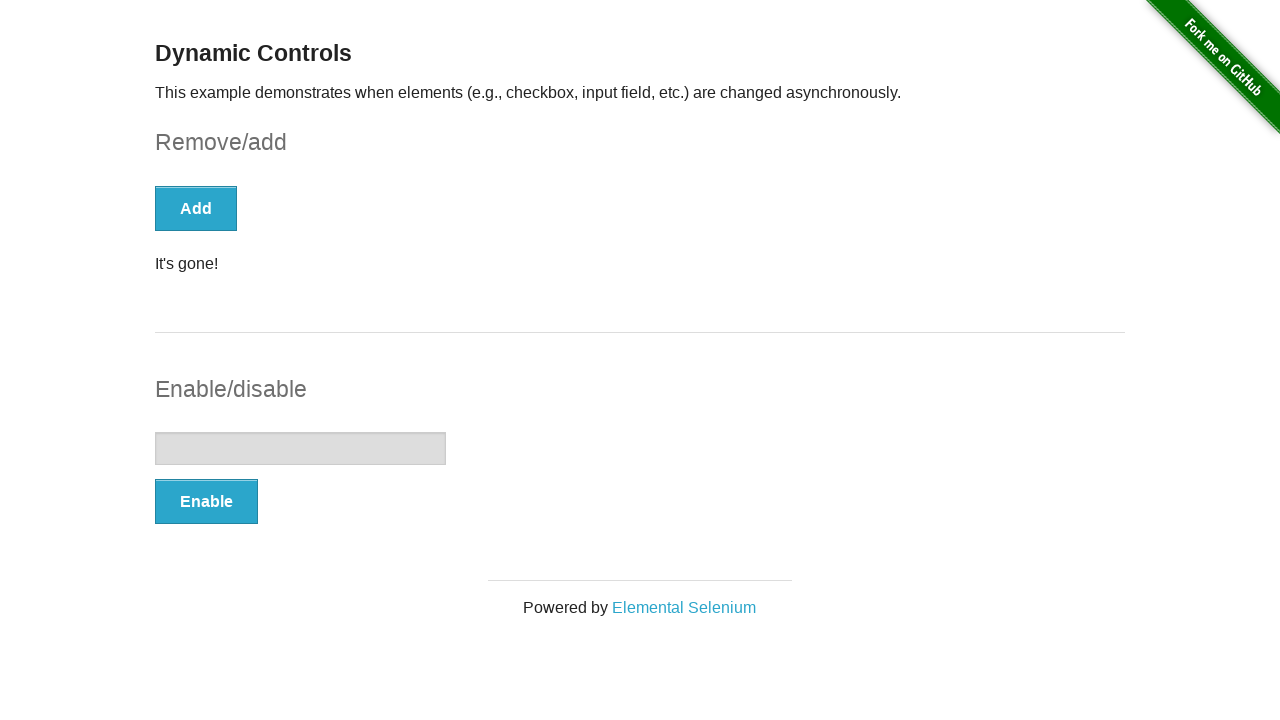

Clicked Add button to restore checkbox at (196, 208) on xpath=//button[text()='Add']
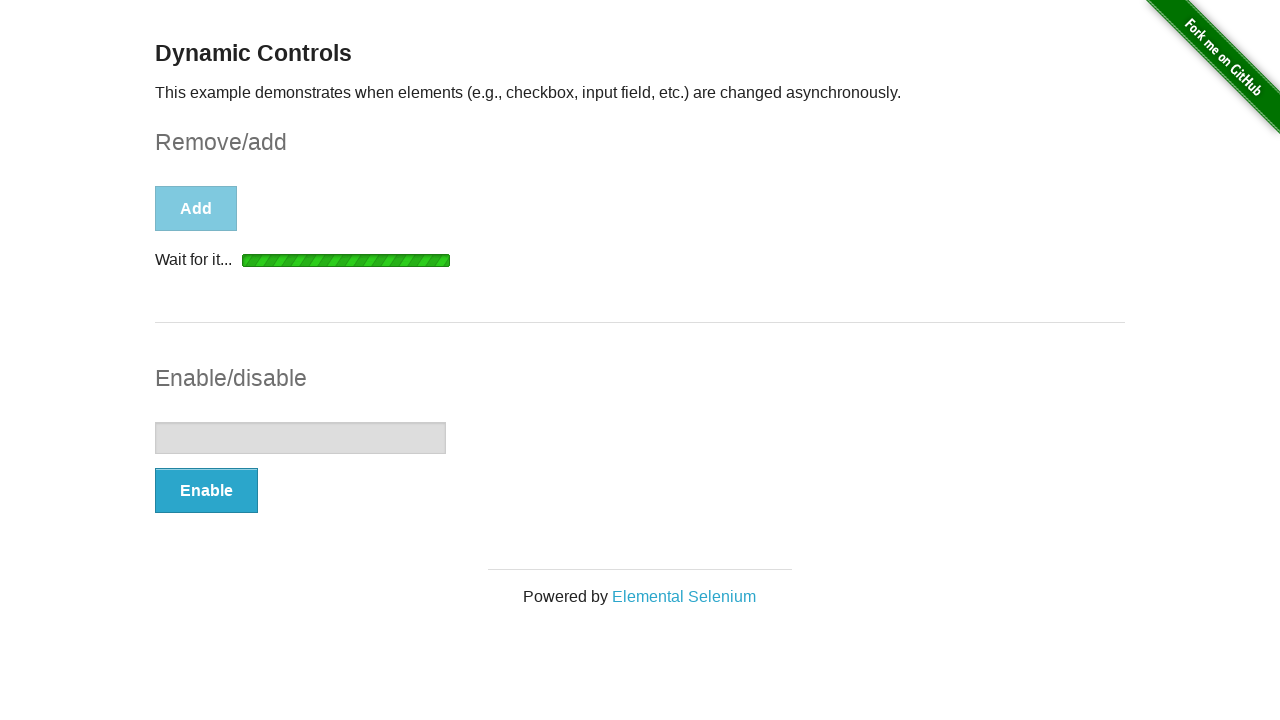

Remove button reappeared after checkbox restoration
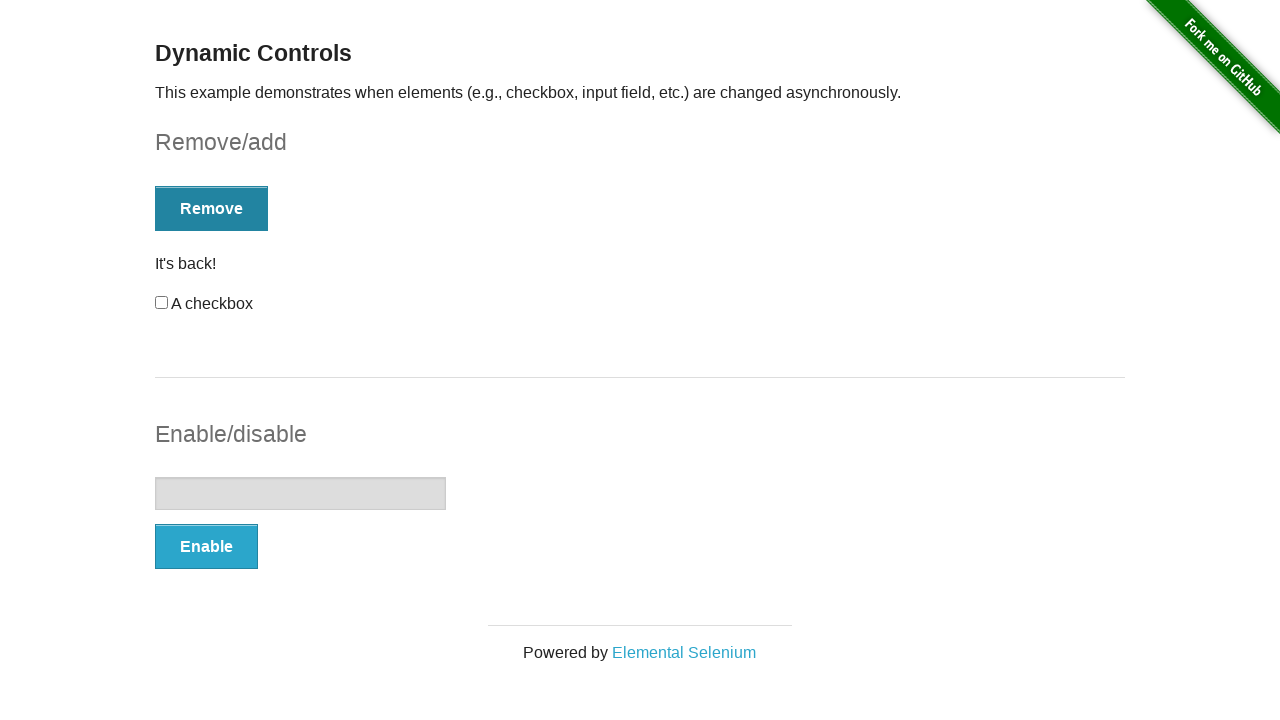

Clicked Remove button again to remove checkbox at (212, 208) on xpath=//button[text()='Remove']
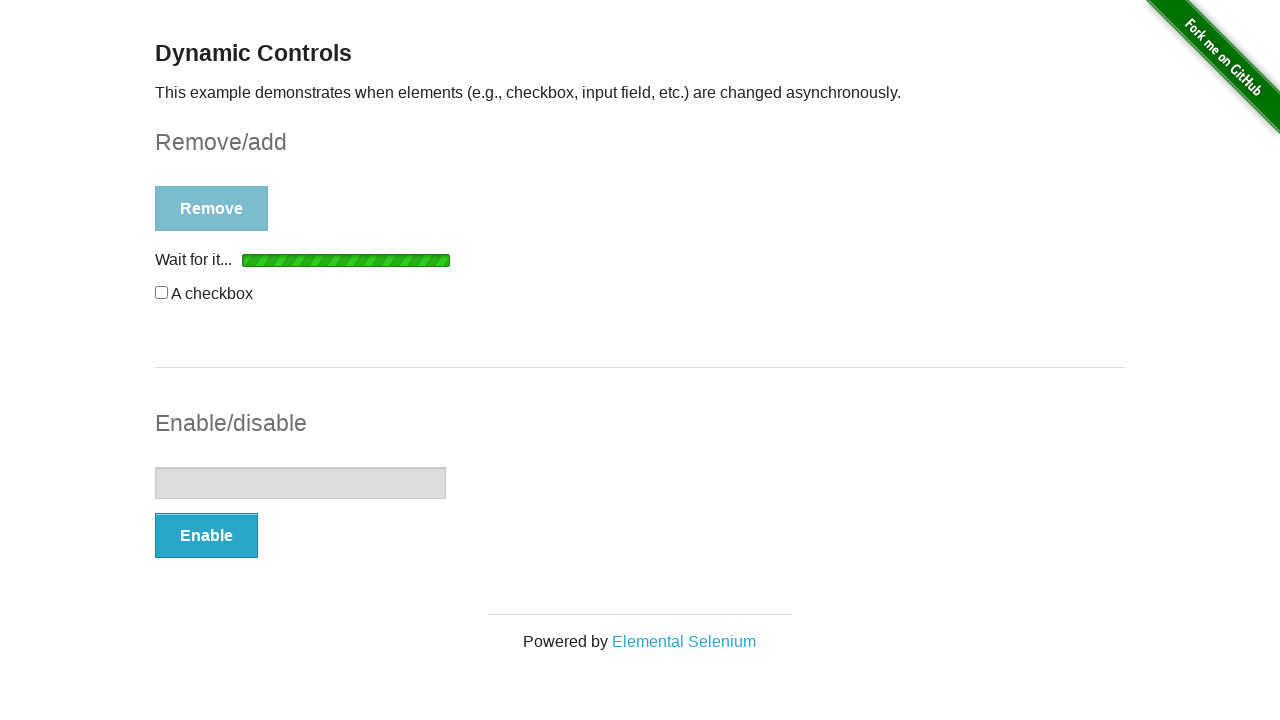

Add button appeared again after second checkbox removal
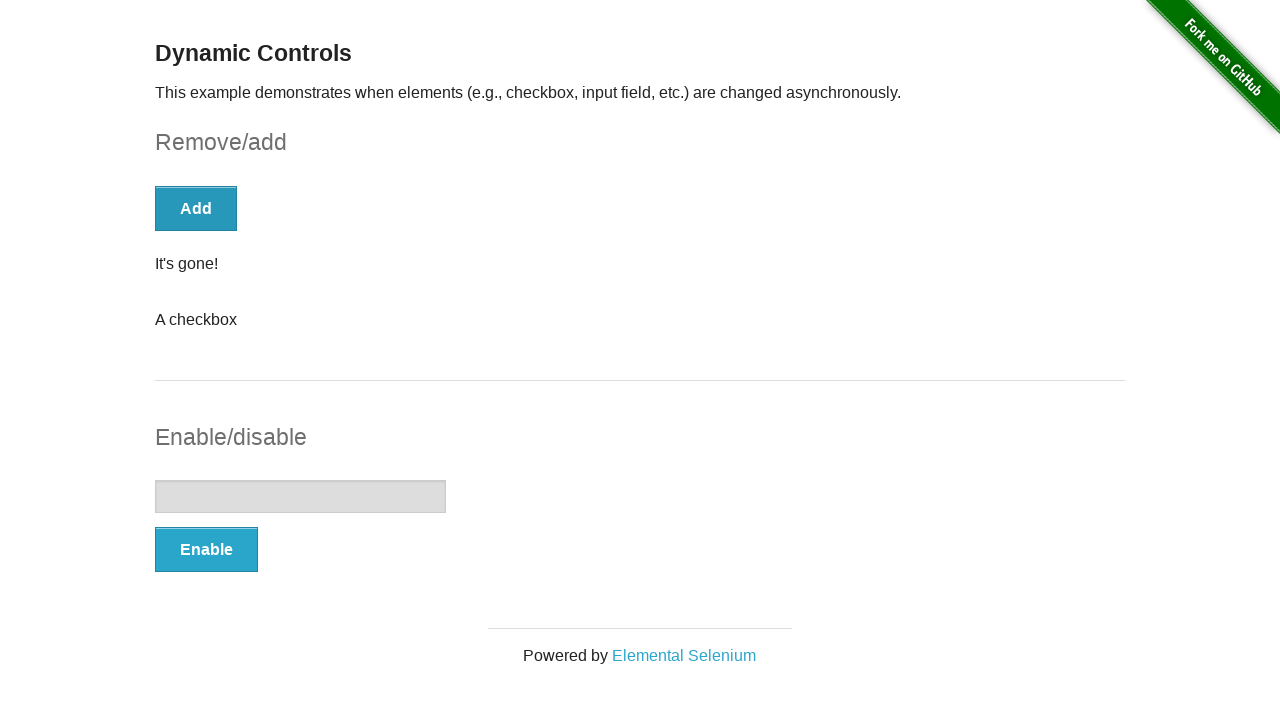

Clicked Add button to restore checkbox again at (196, 208) on xpath=//button[text()='Add']
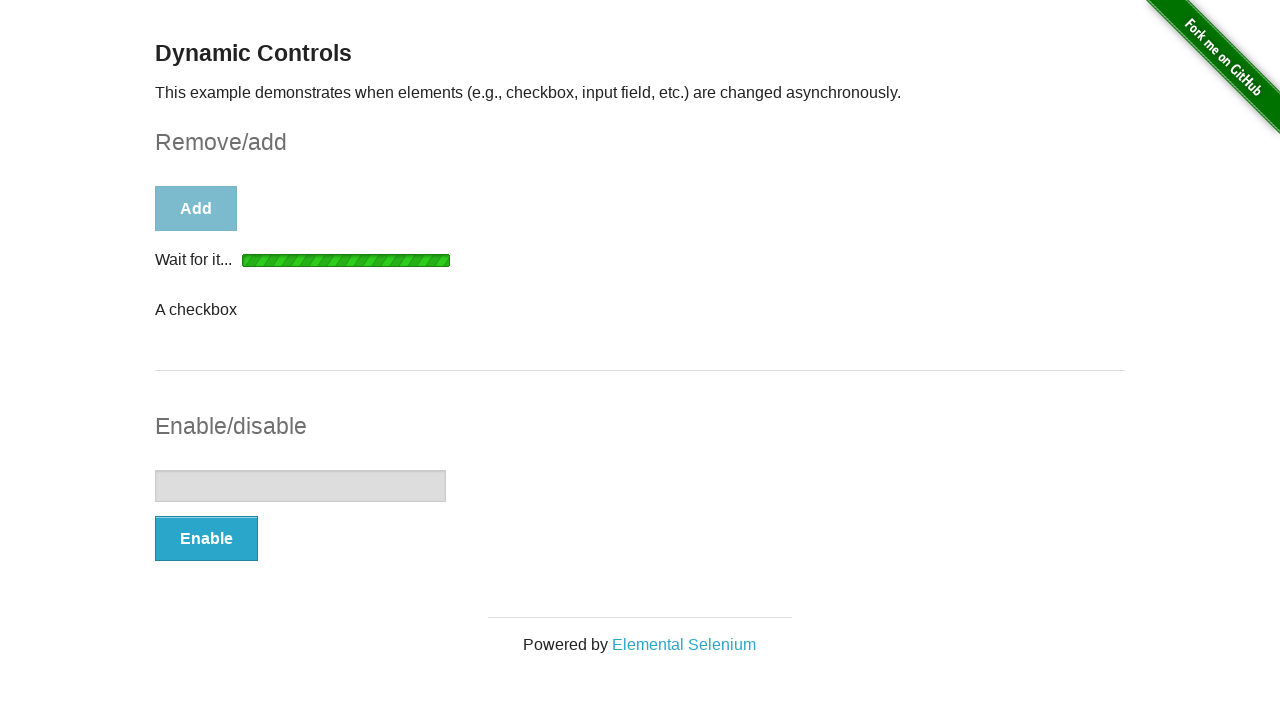

Checkbox is now visible and ready to interact
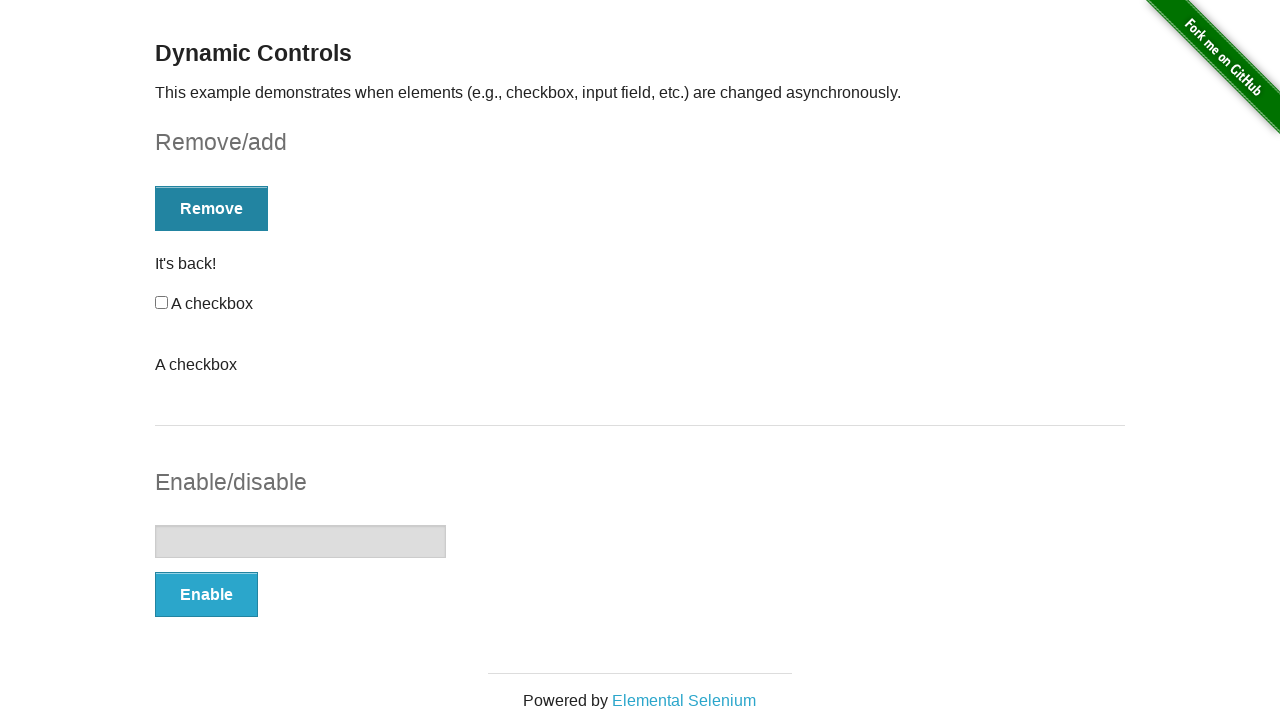

Clicked checkbox to check it at (162, 303) on xpath=//input[@type='checkbox']
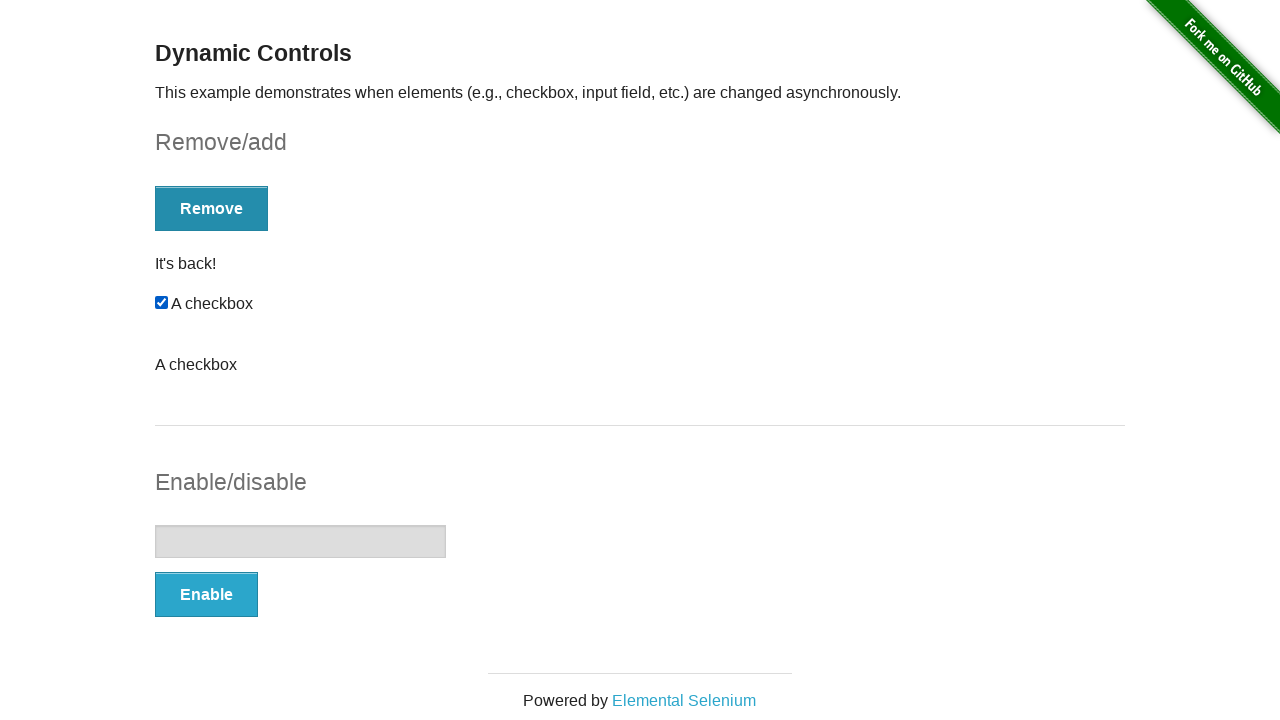

Verified input field is initially disabled
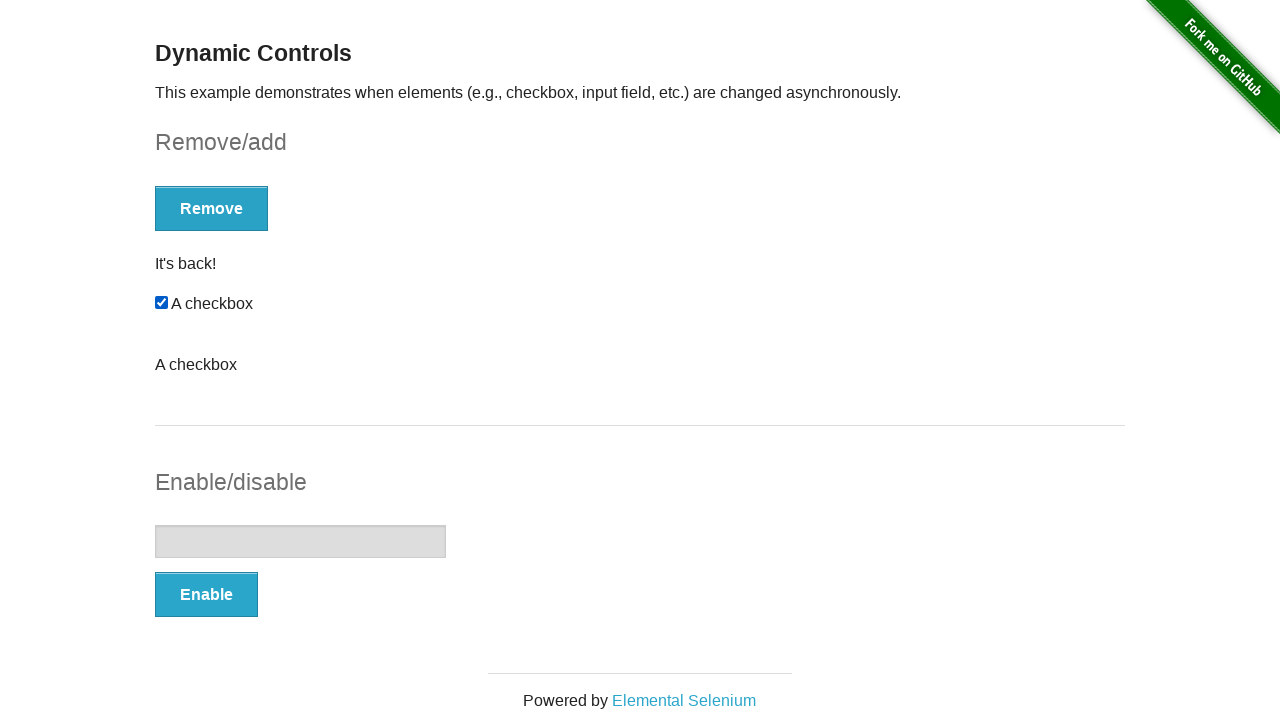

Clicked Enable button to enable input field at (206, 594) on xpath=//form[@id='input-example']/button
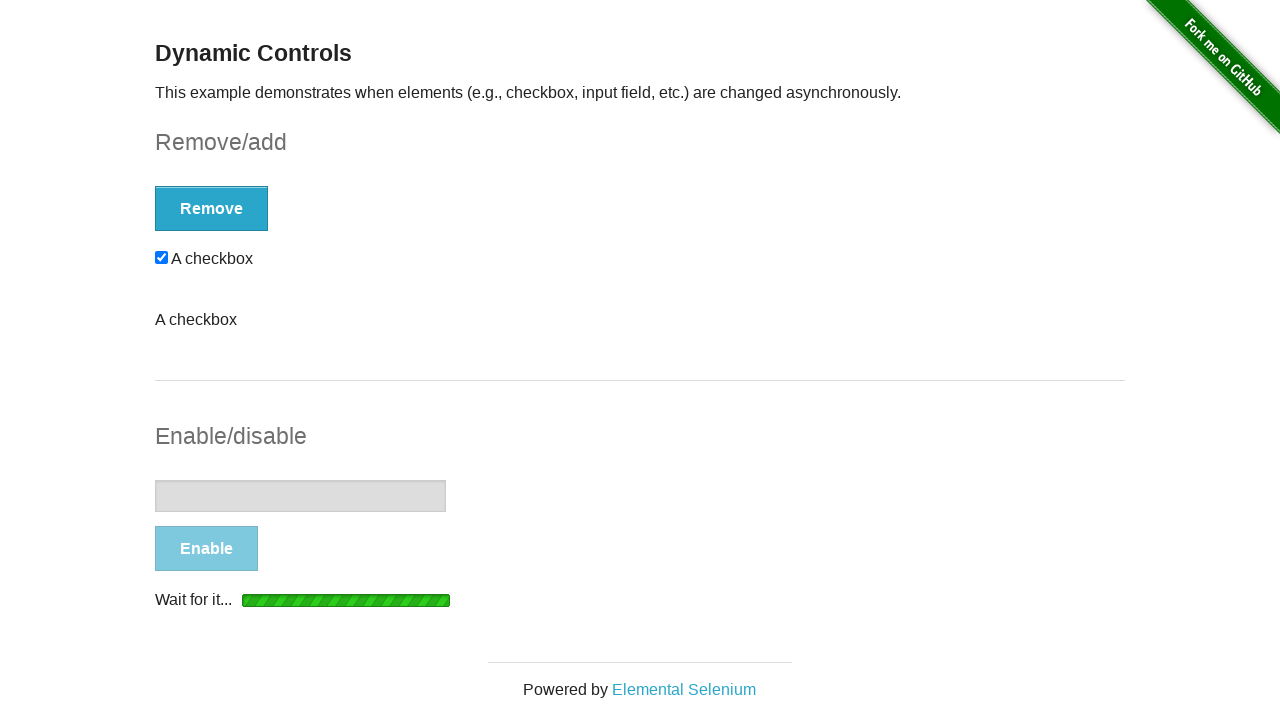

Input field enabled successfully - 'It's enabled!' message appeared
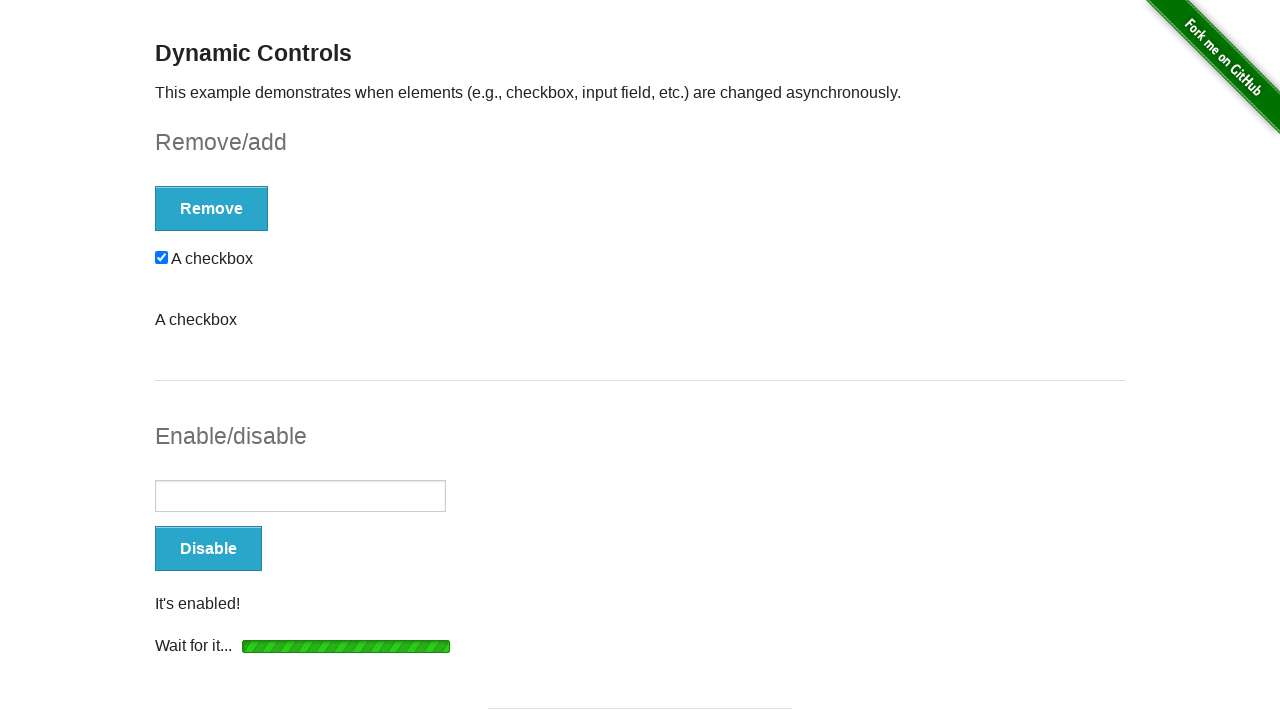

Filled enabled input field with 'Test' on //input[@type='text']
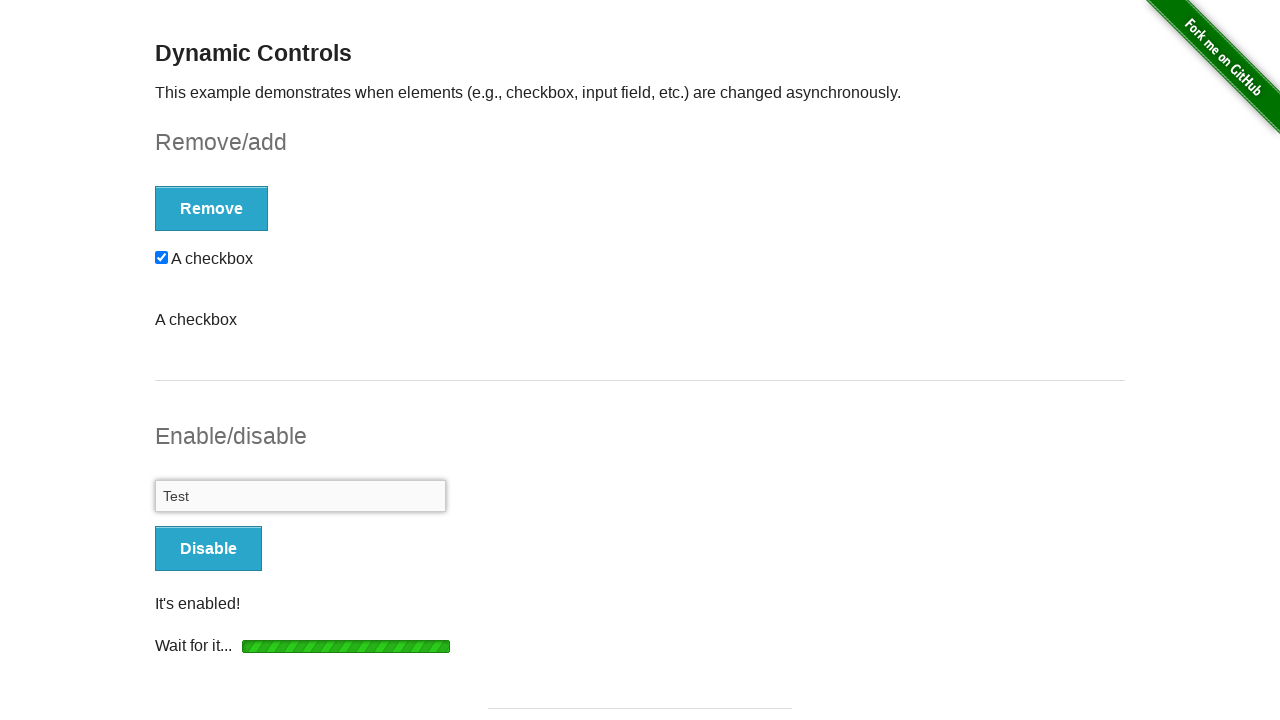

Clicked Disable button to disable input field at (208, 549) on xpath=//form[@id='input-example']/button
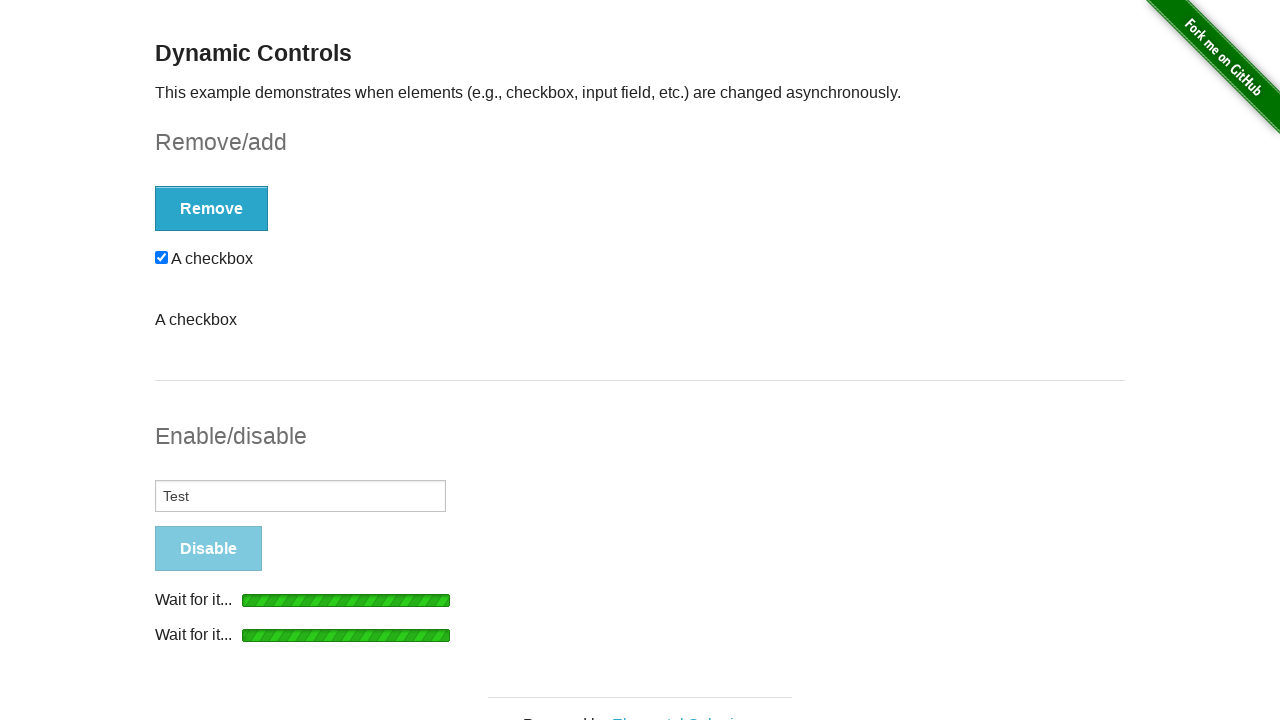

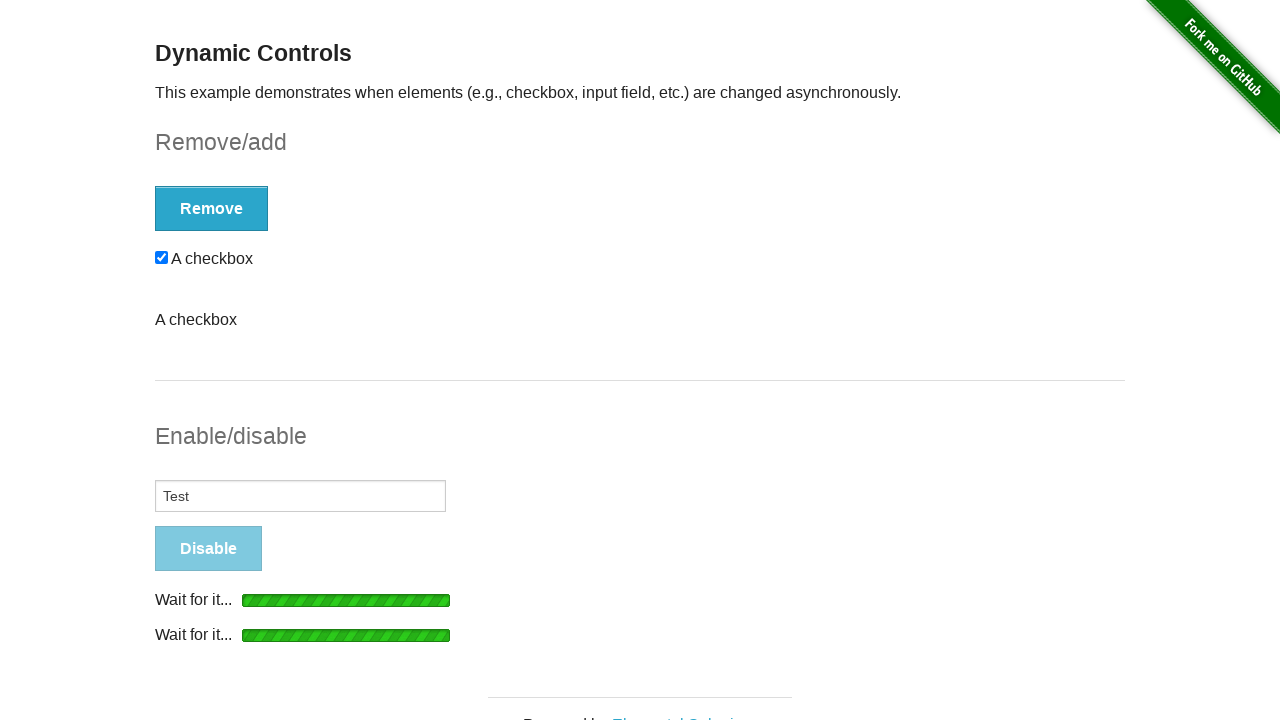